Tests input form validation by first clicking Submit without filling fields to trigger validation, then fills out all form fields (name, email, password, company, website, city, country, addresses, state, zip) and submits to verify success message appears.

Starting URL: https://www.lambdatest.com/selenium-playground

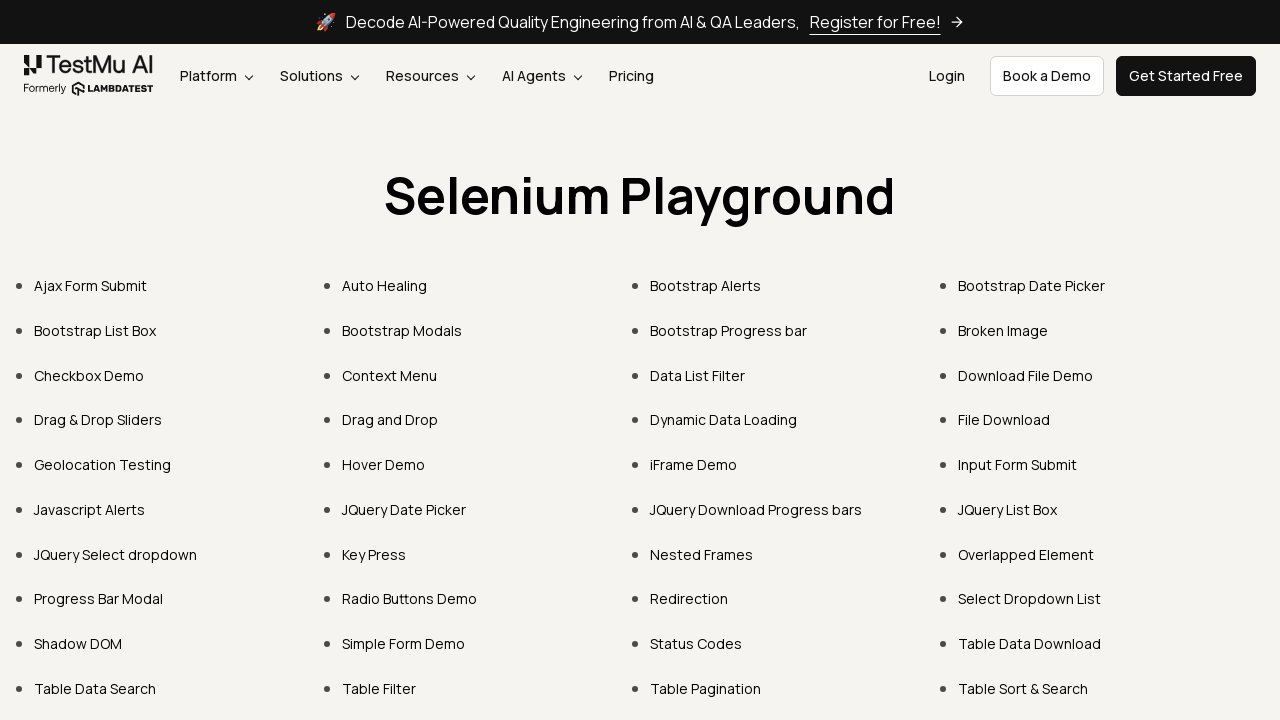

Clicked 'Input Form Submit' link at (1018, 464) on xpath=//a[text()='Input Form Submit']
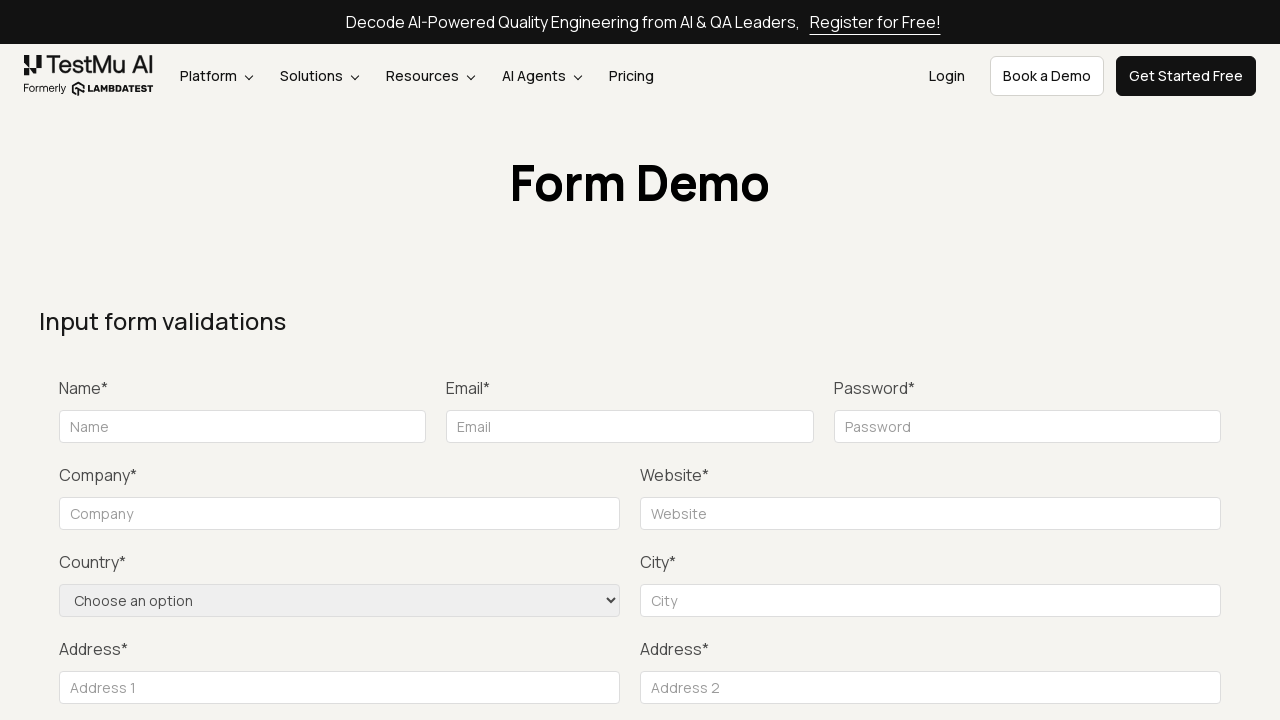

Input form validations page loaded
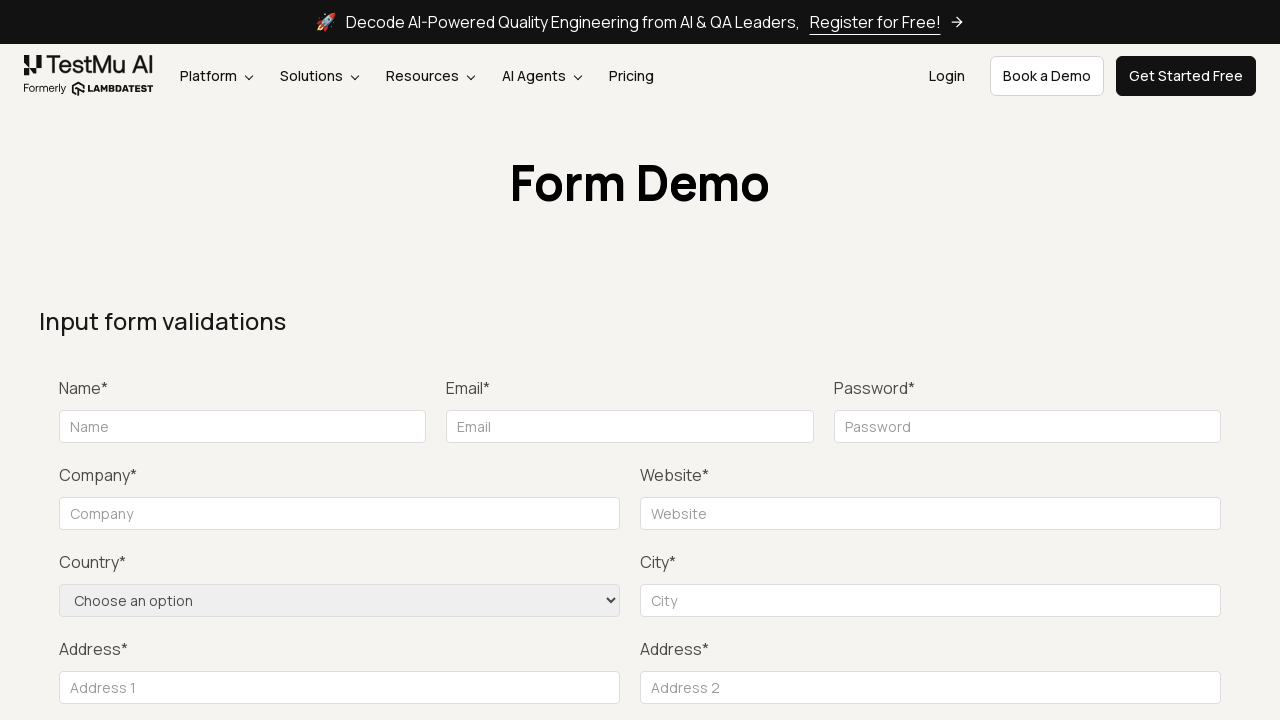

Clicked Submit button without filling form to trigger validation at (1131, 360) on xpath=//button[text()='Submit']
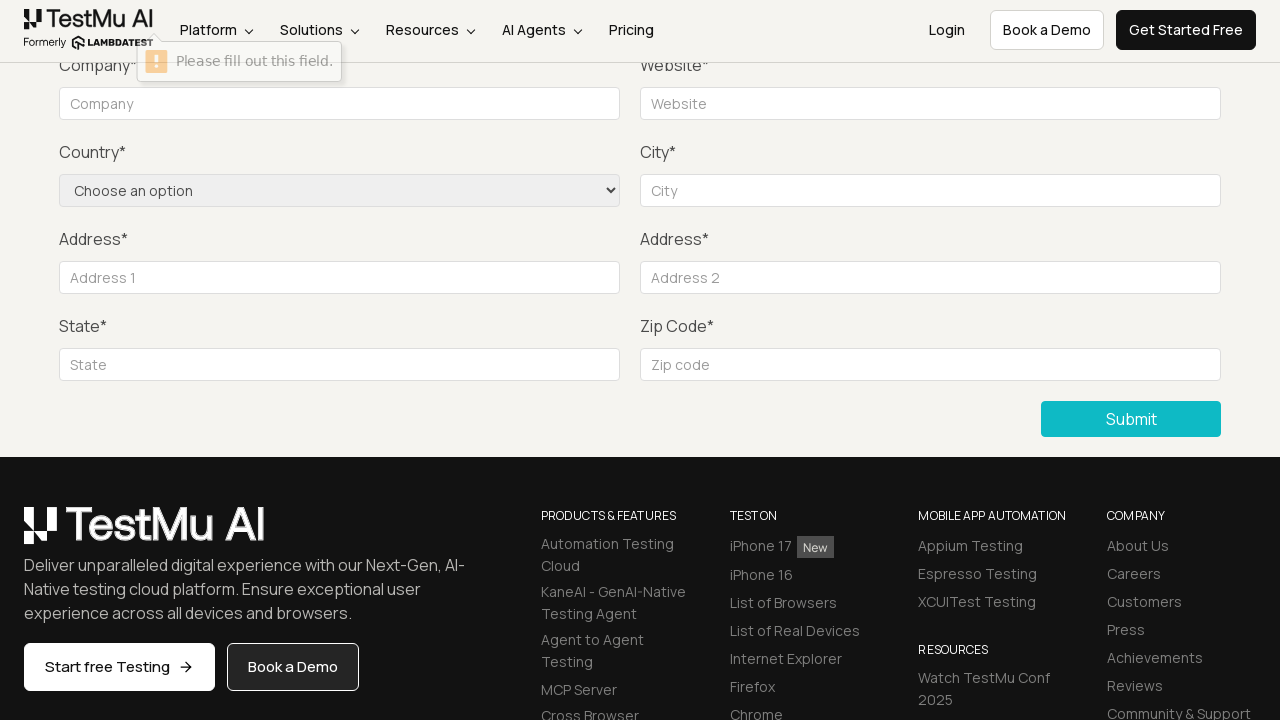

Filled Name field with 'TestUser' on //input[@placeholder='Name']
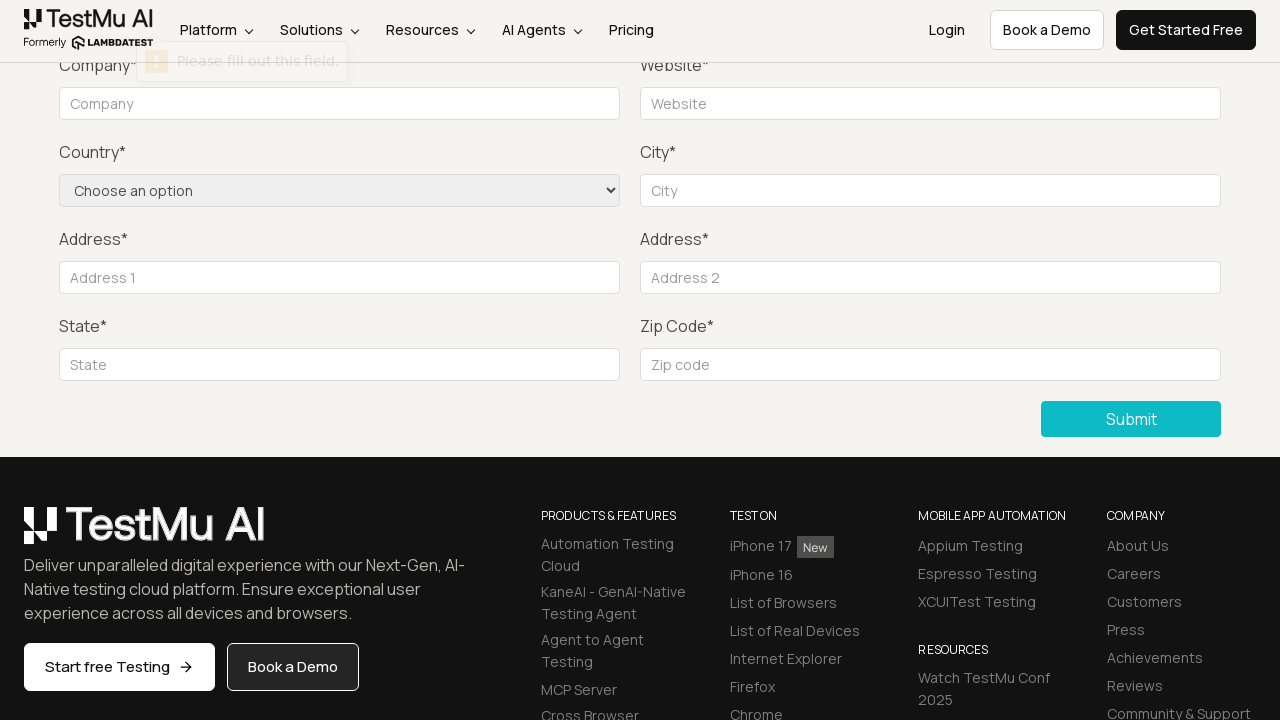

Filled Email field with 'testuser@example.com' on //input[@placeholder='Email']
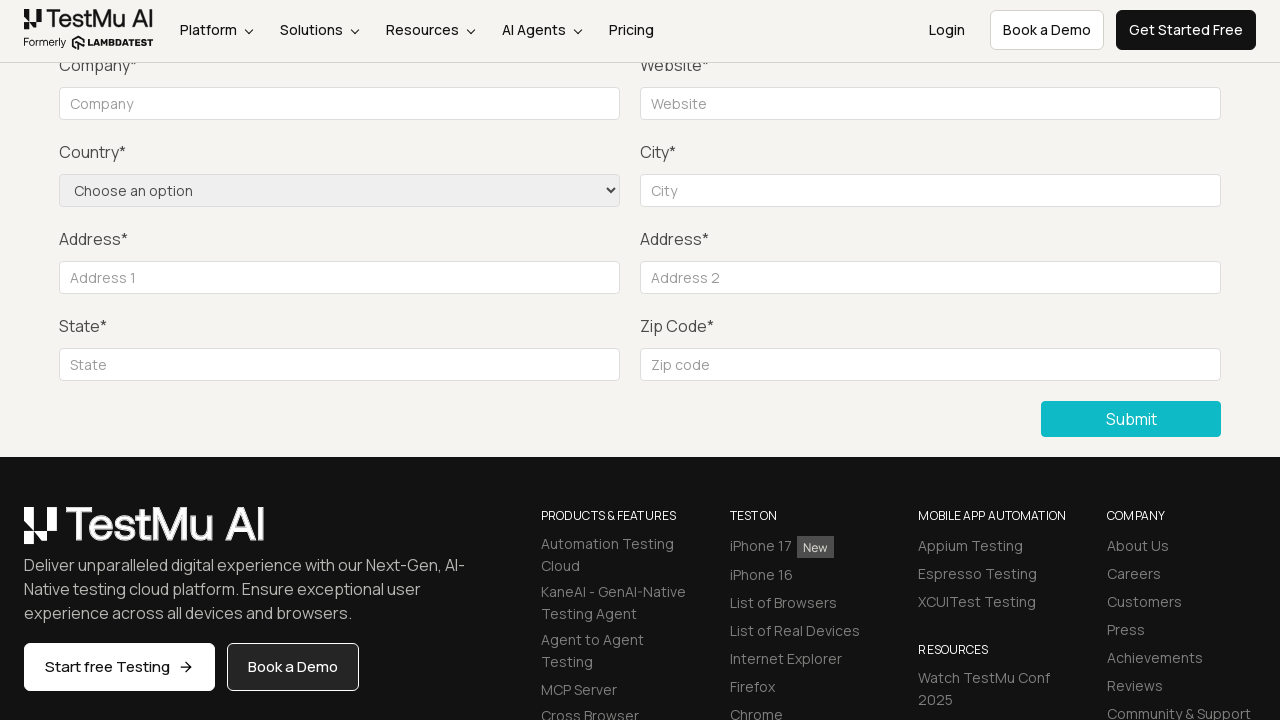

Filled Password field with 'TestUser@123' on //input[@placeholder='Password']
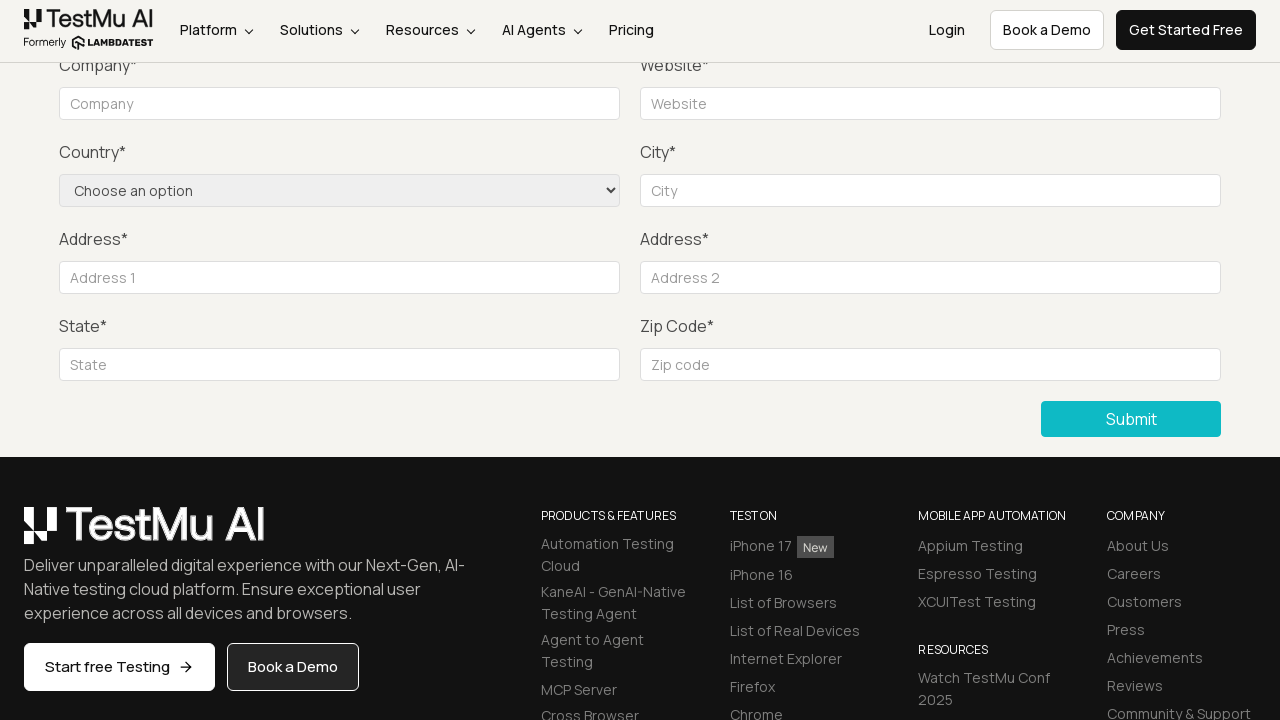

Filled Company field with 'Persistent' on //input[@placeholder='Company']
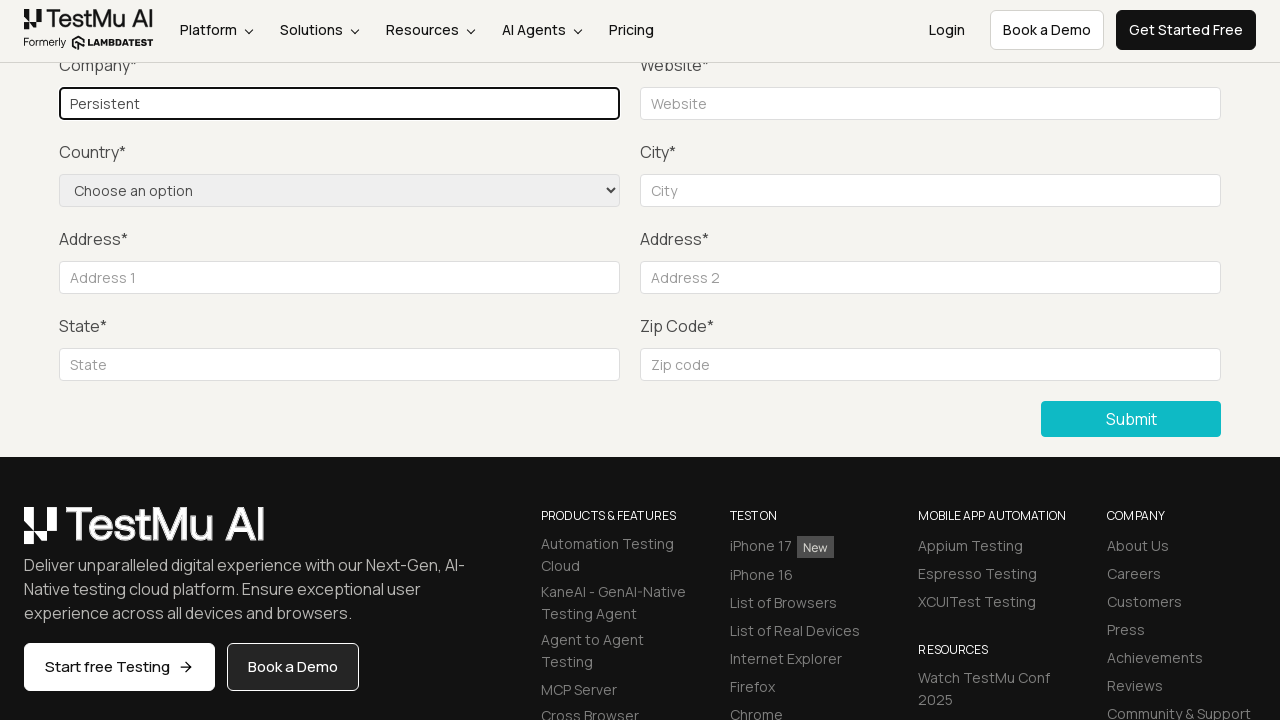

Filled Website field with 'www.testweb.com' on //input[@placeholder='Website']
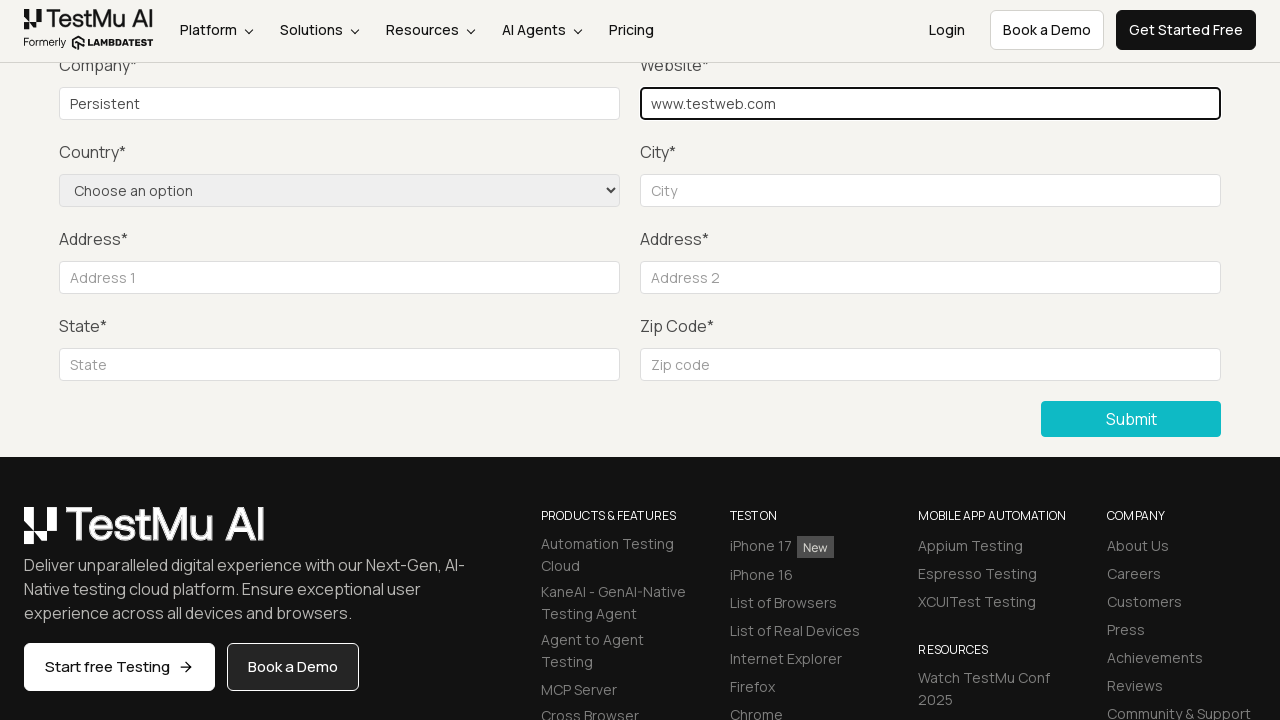

Filled City field with 'Hyderabad' on //input[@placeholder='City']
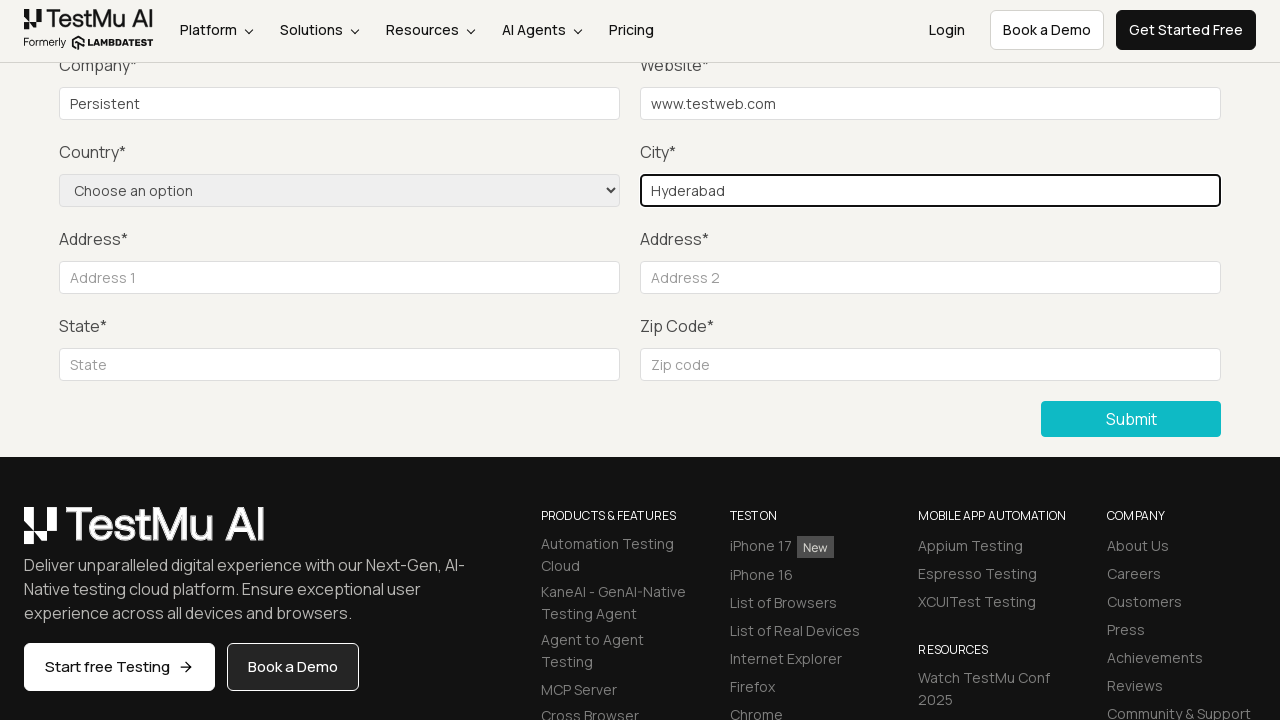

Selected 'US' from country dropdown on //select[@name='country']
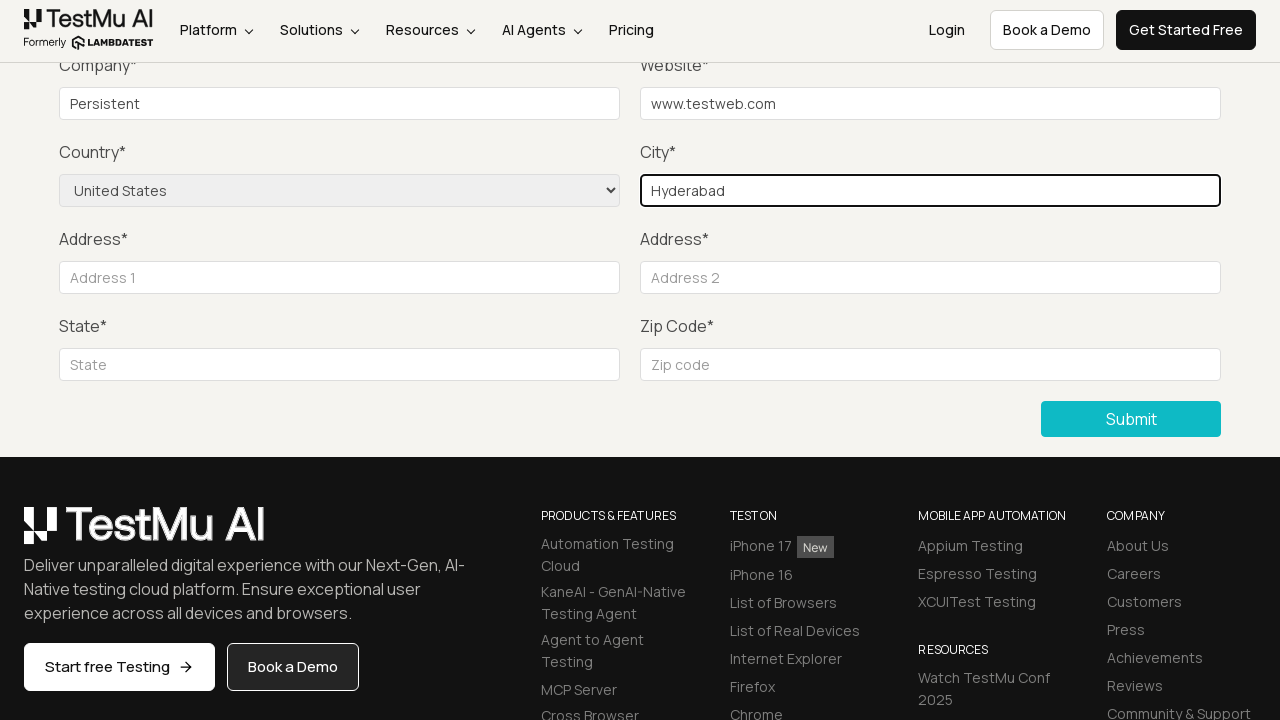

Filled Address 1 field with 'BhagyaNagar Colony' on //input[@placeholder='Address 1']
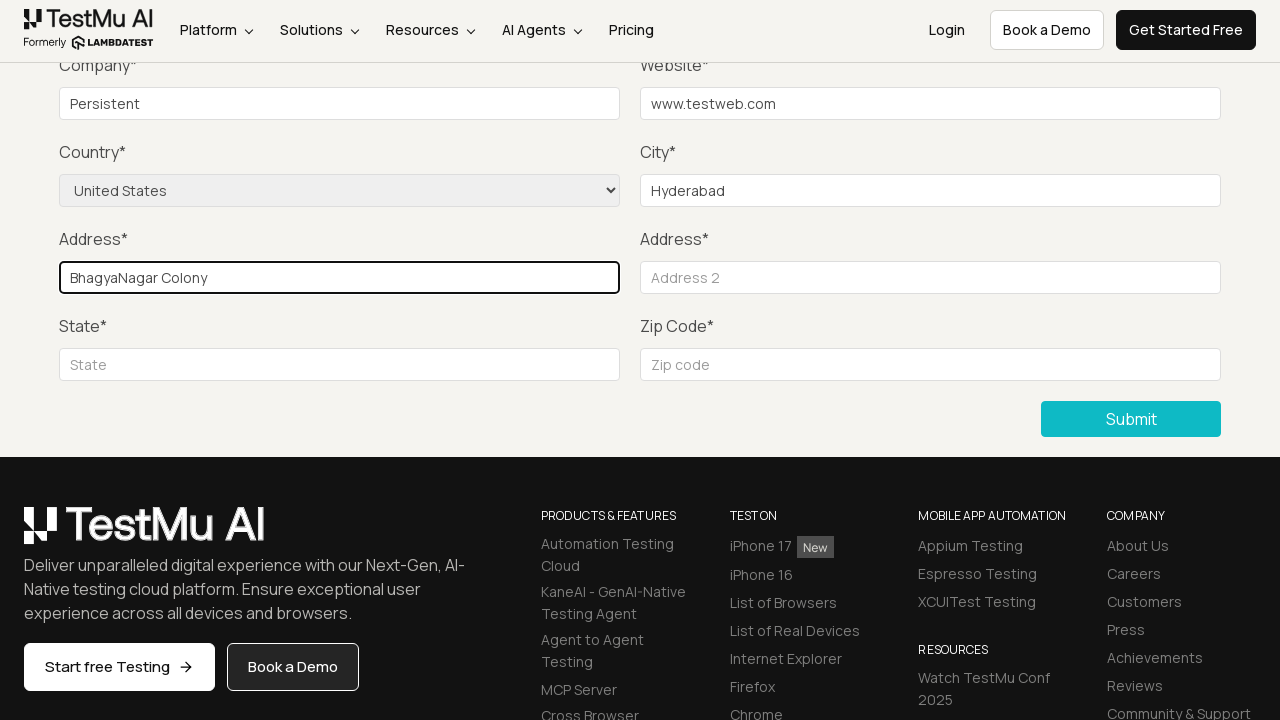

Filled Address 2 field with 'KukutPali' on //input[@placeholder='Address 2']
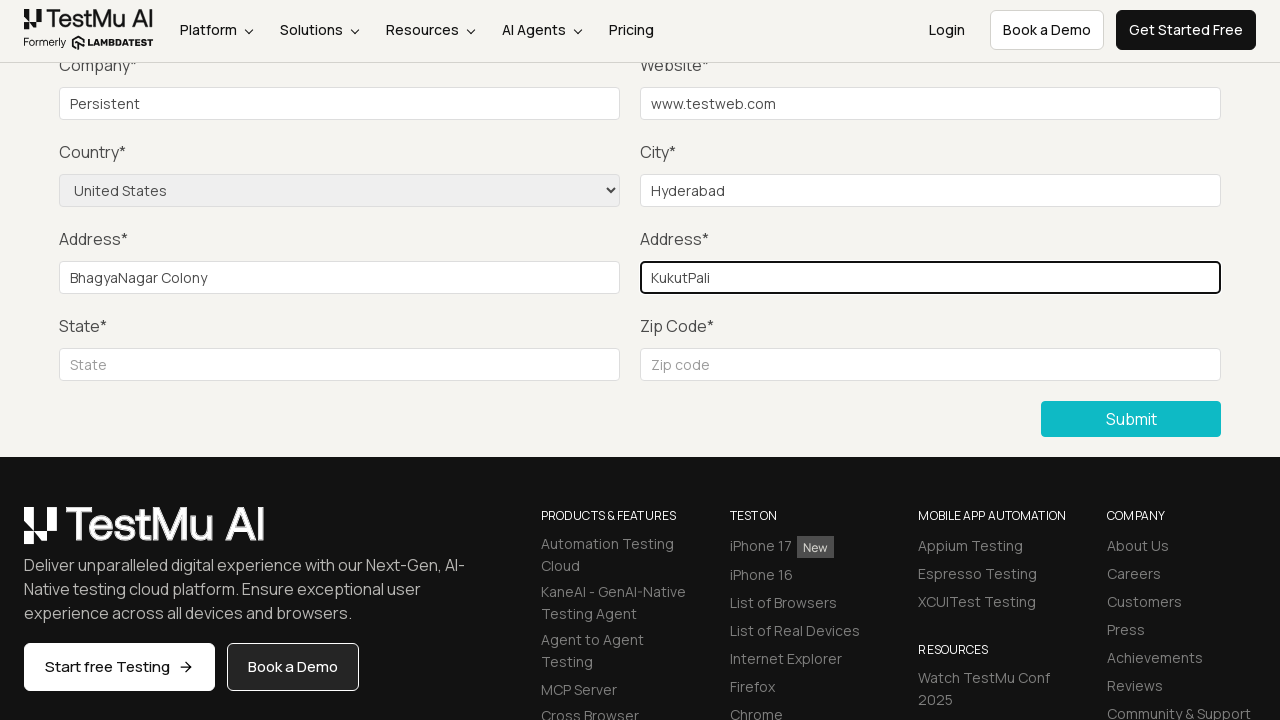

Filled State field with 'Telangana' on //input[@placeholder='State']
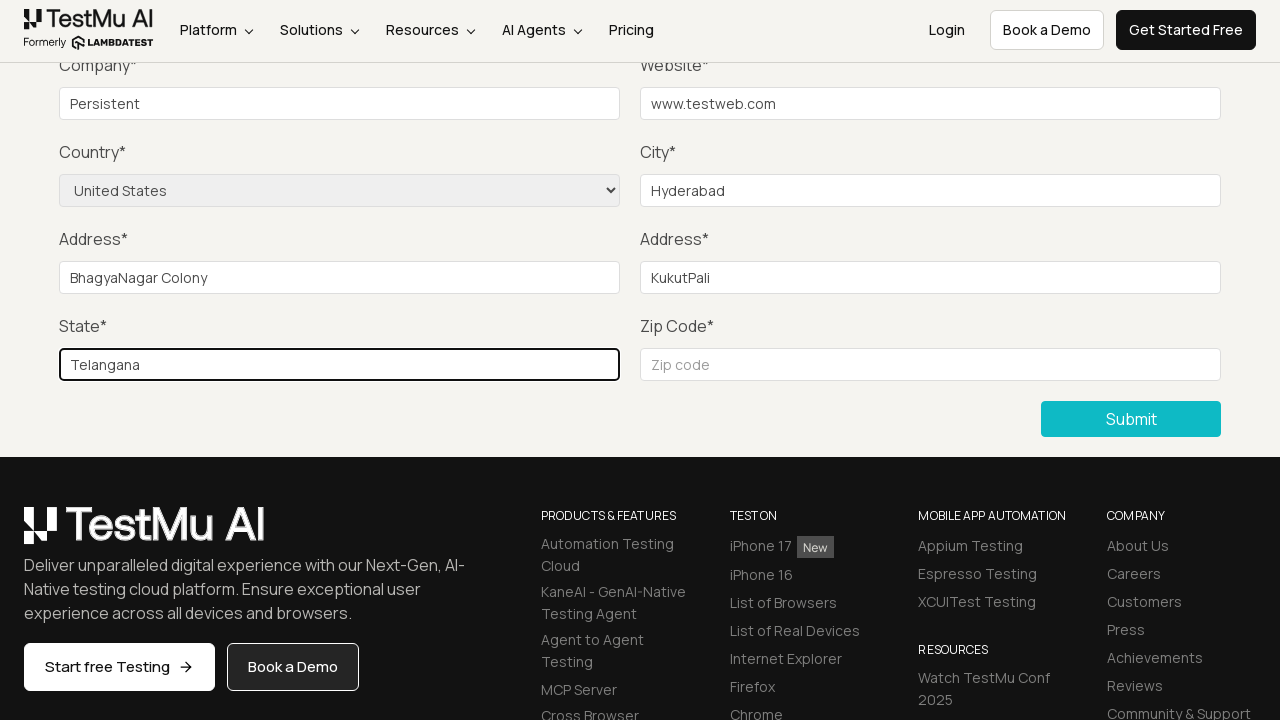

Filled Zip code field with '500072' on //input[@placeholder='Zip code']
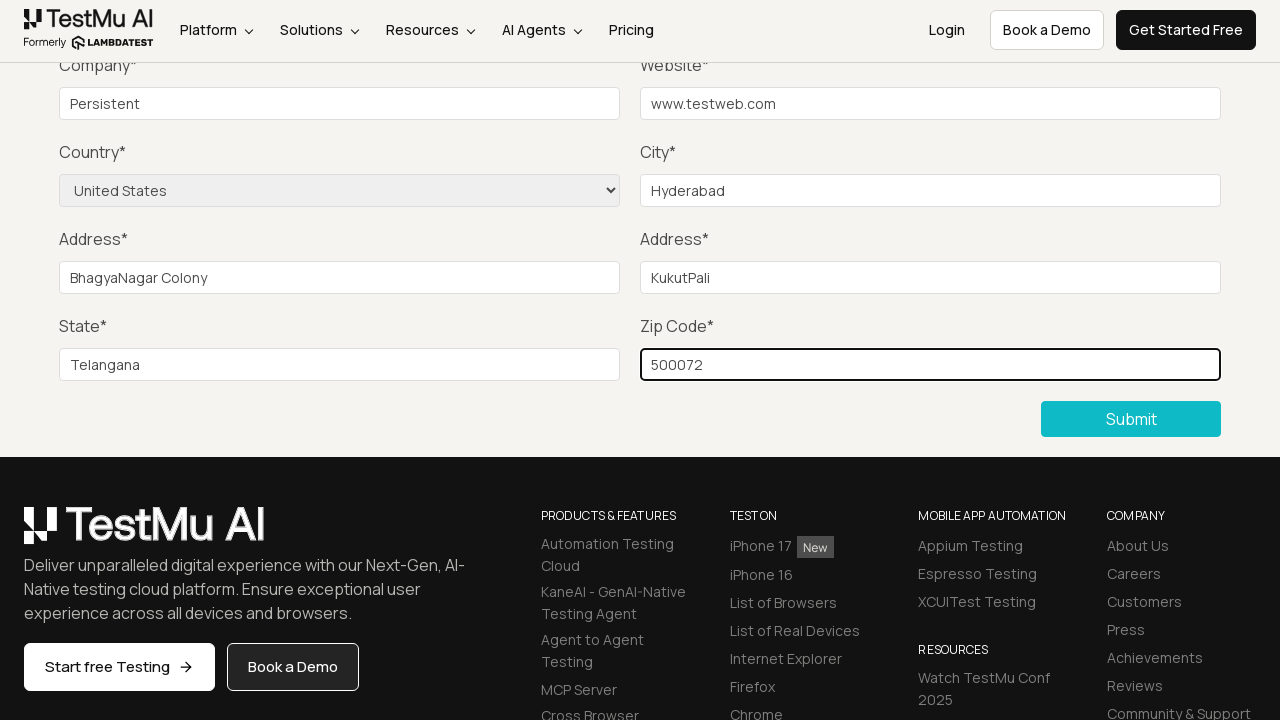

Clicked Submit button to submit the form at (1131, 419) on xpath=//button[text()='Submit']
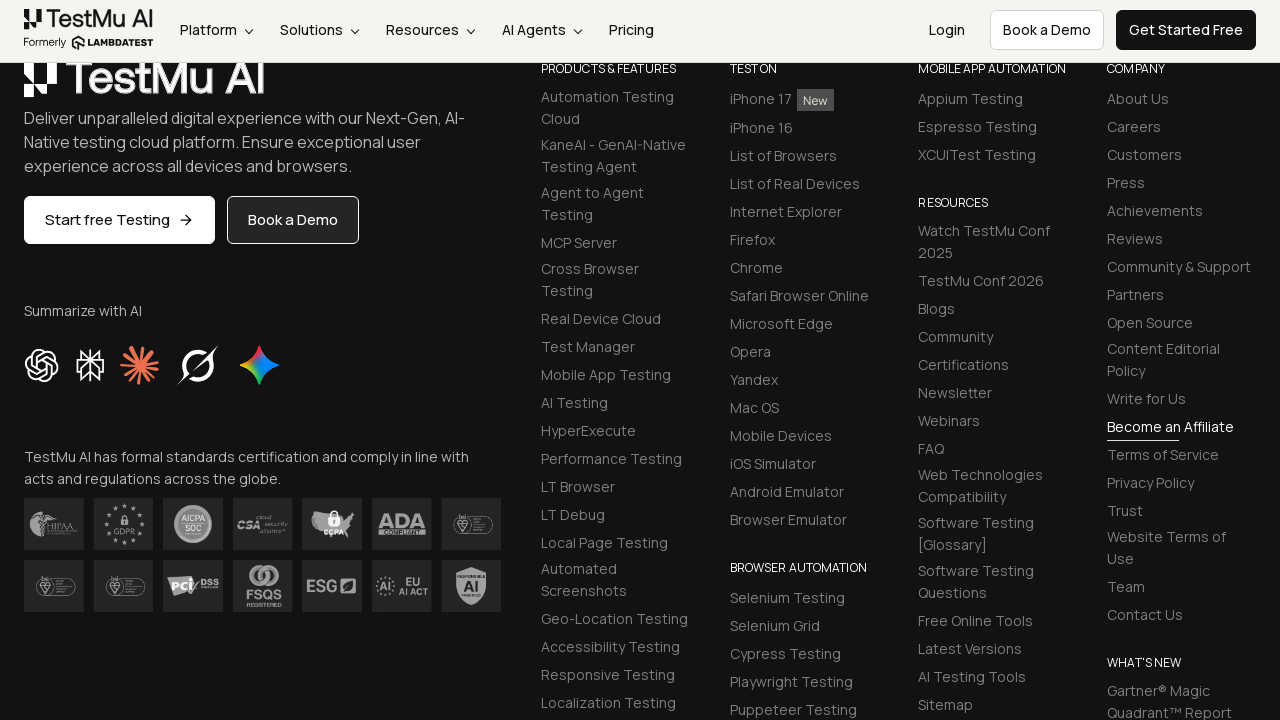

Success message appeared confirming form submission
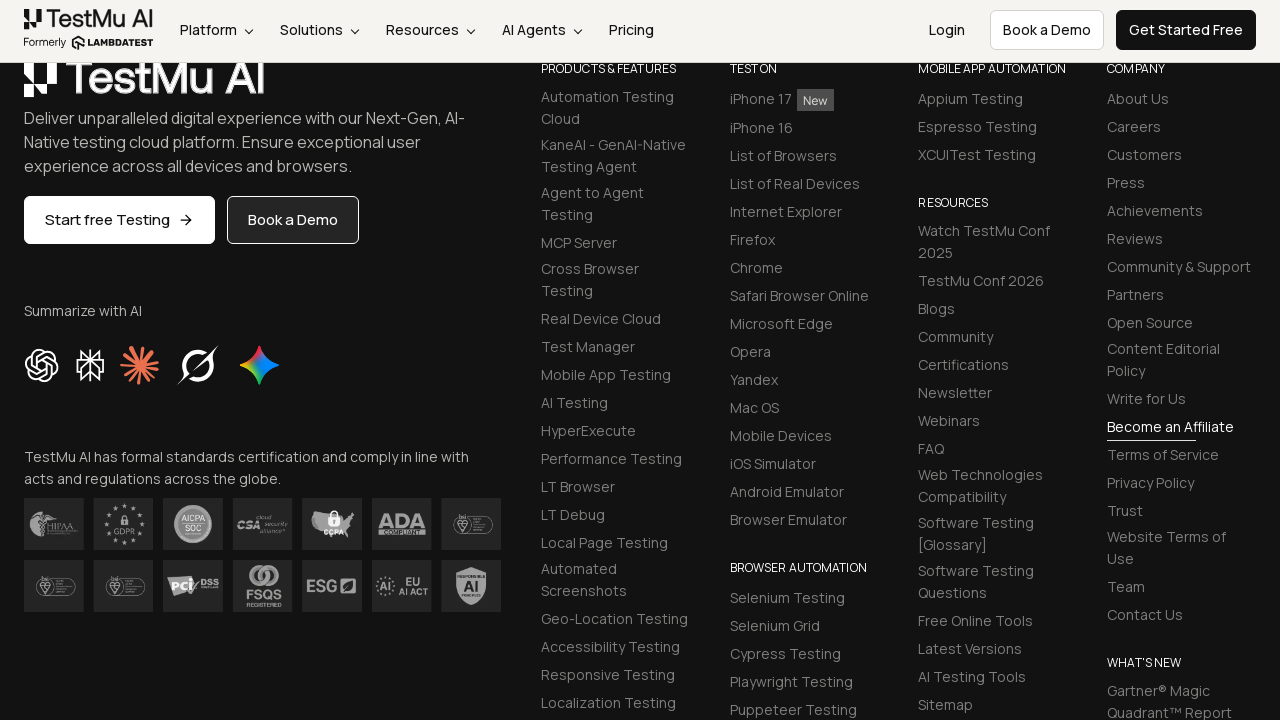

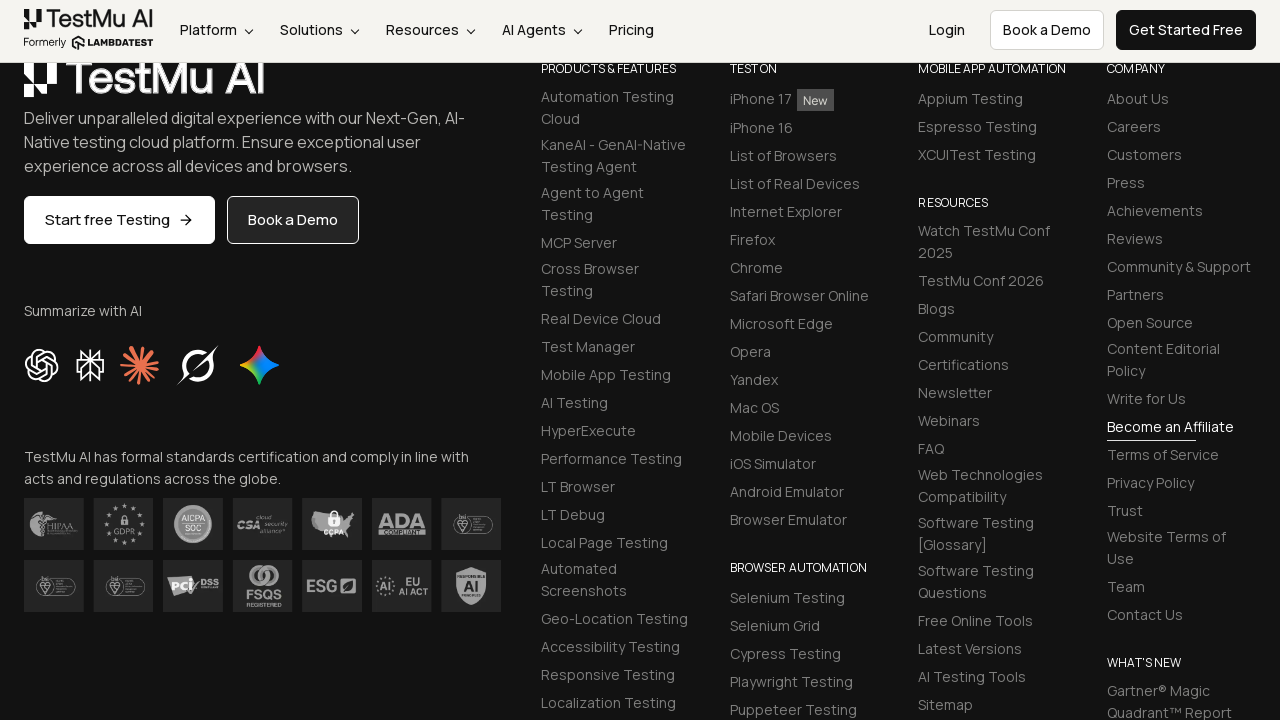